Tests checkbox interaction on W3C WAI-ARIA example page by checking all unchecked checkboxes

Starting URL: https://www.w3.org/TR/2019/NOTE-wai-aria-practices-1.1-20190814/examples/checkbox/checkbox-1/checkbox-1.html

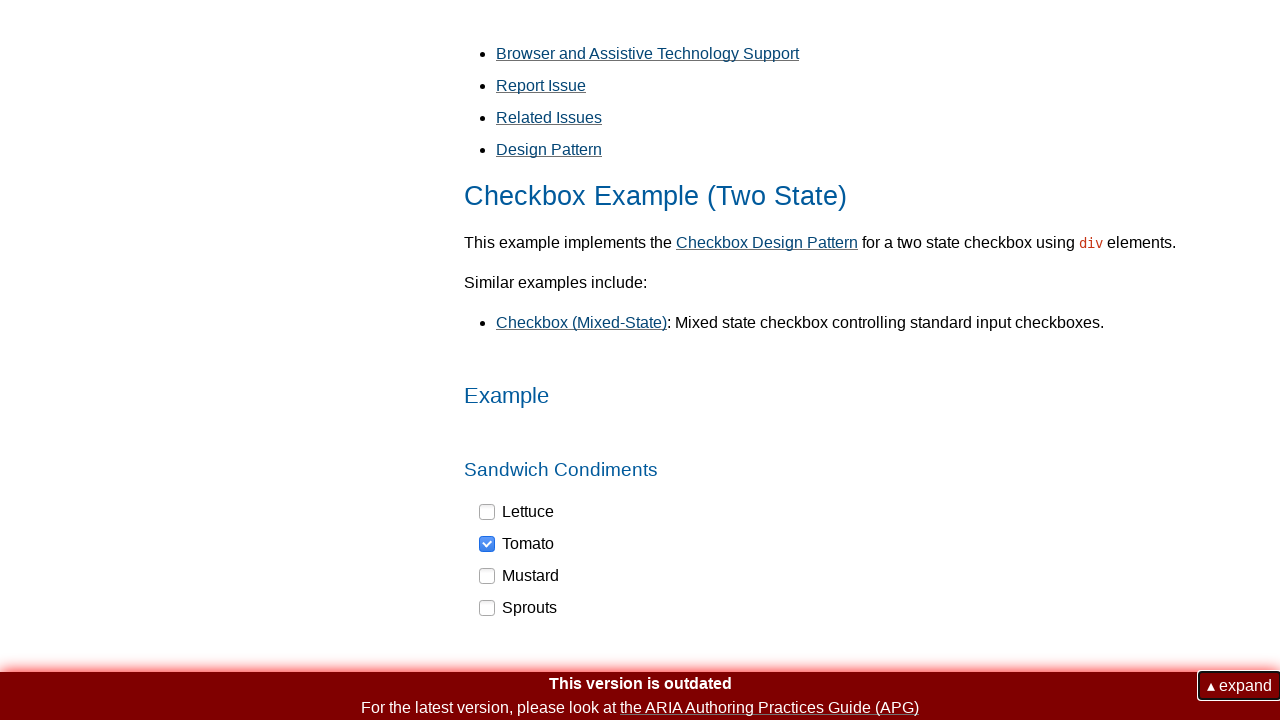

Navigated to W3C WAI-ARIA checkbox example page
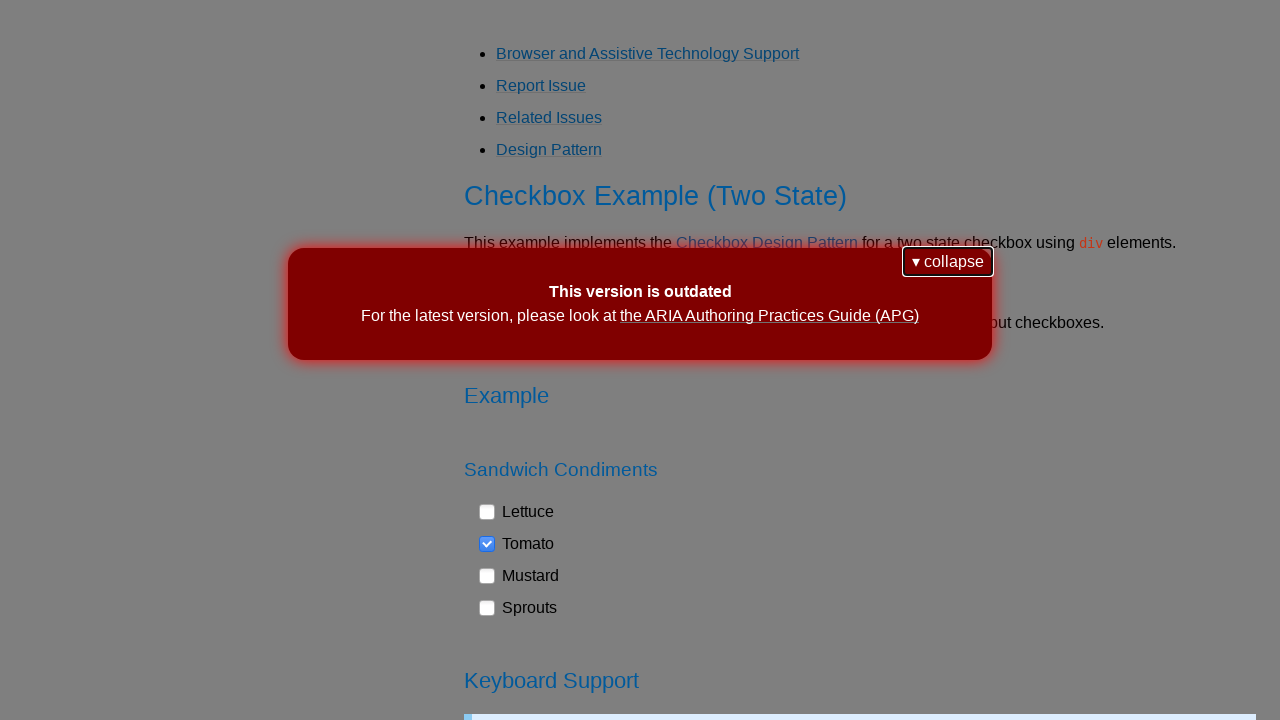

Located all checkbox elements on the page
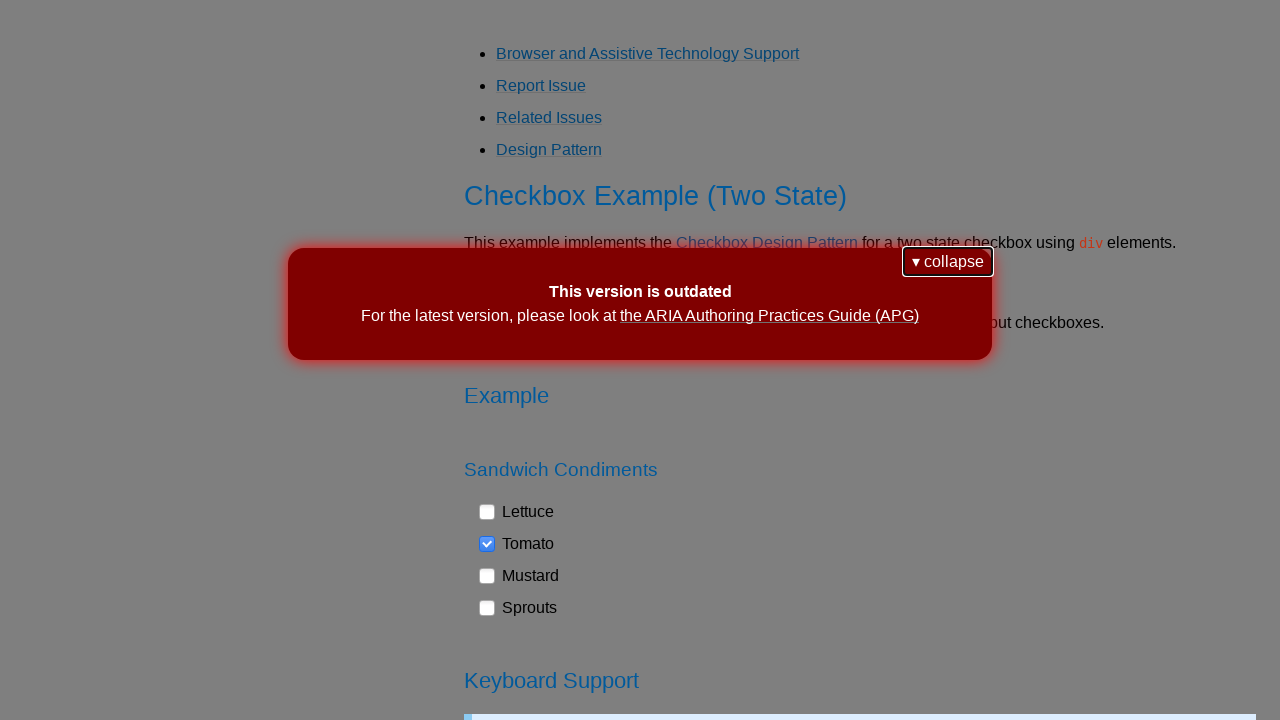

Retrieved aria-checked attribute value: false
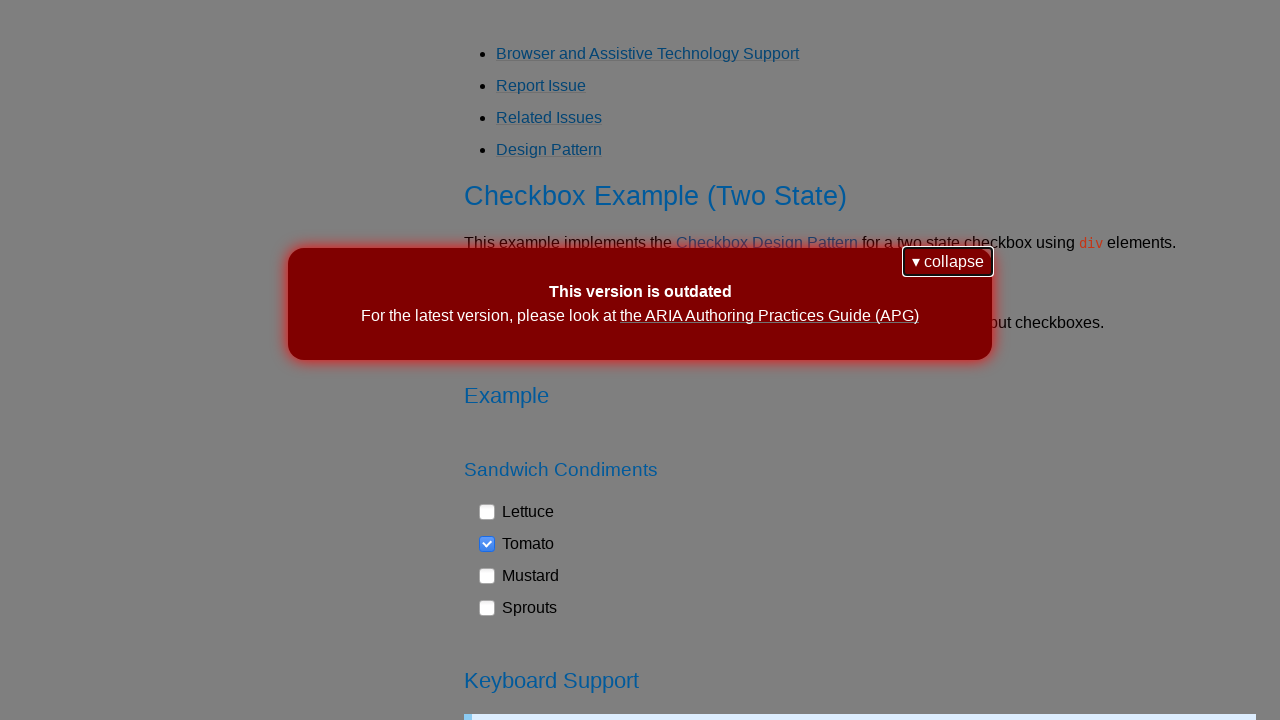

Clicked an unchecked checkbox to check it at (517, 512) on div[role='checkbox'] >> nth=0
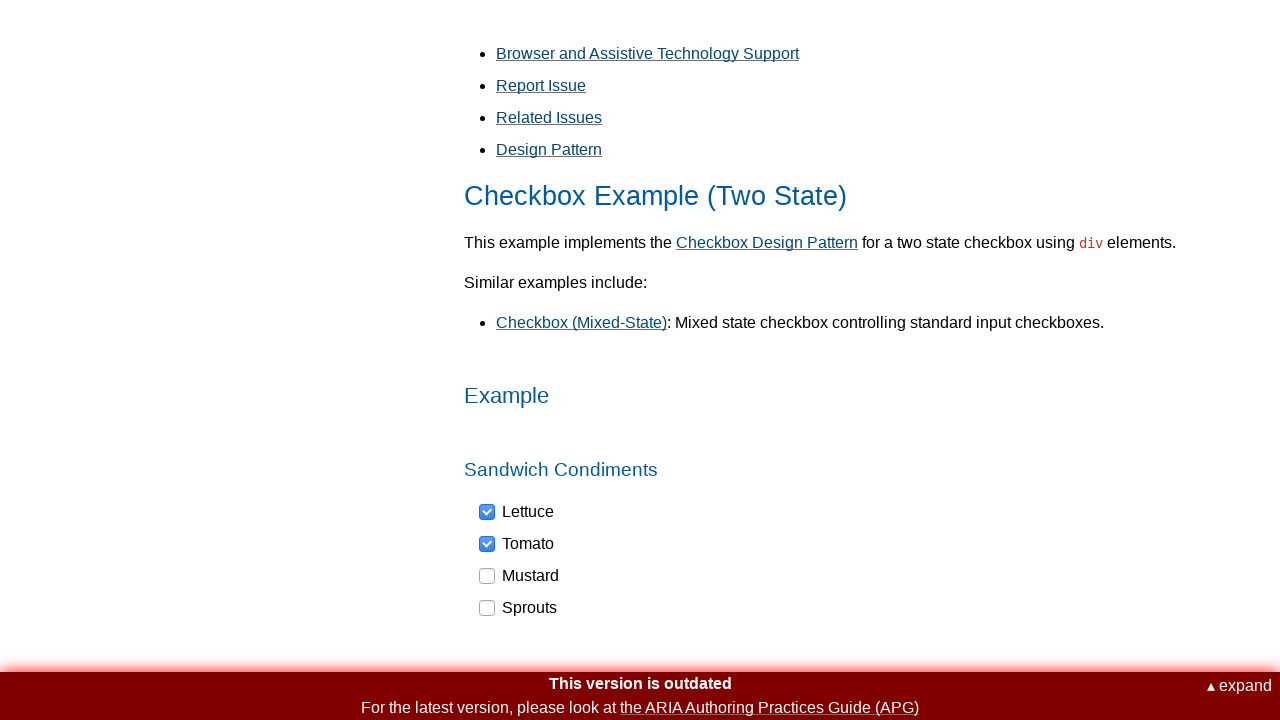

Retrieved aria-checked attribute value: true
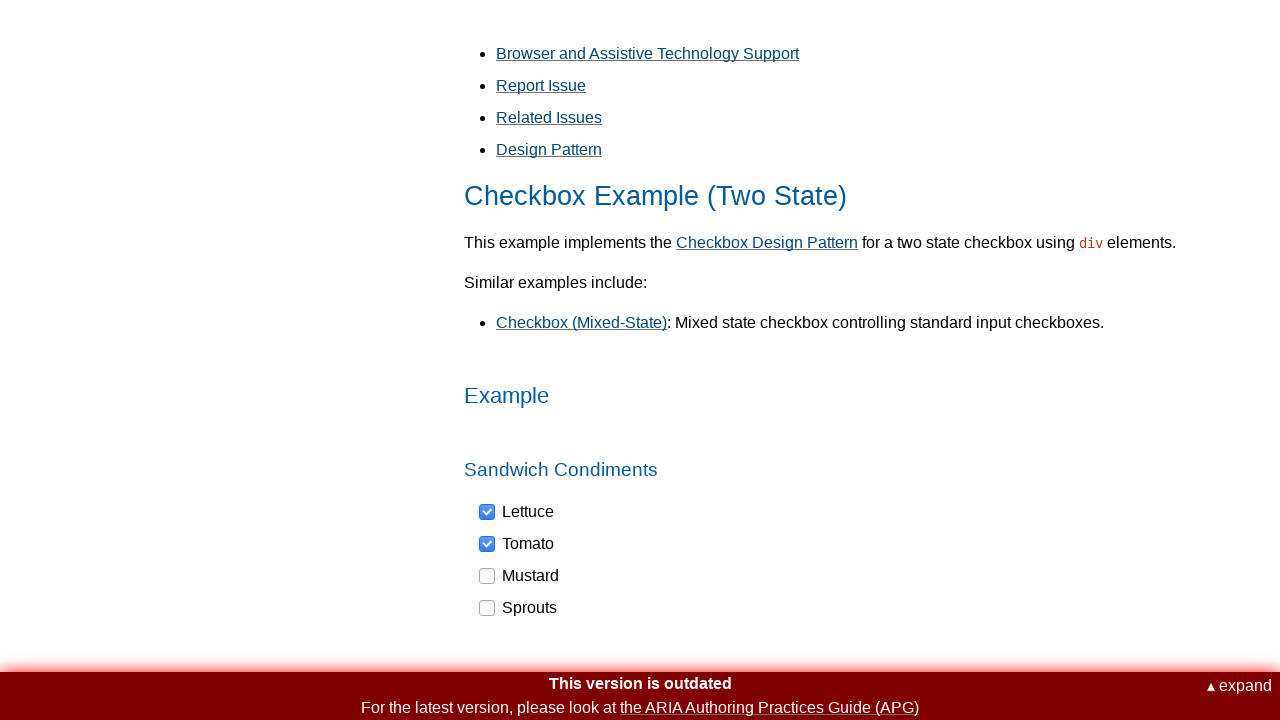

Retrieved aria-checked attribute value: false
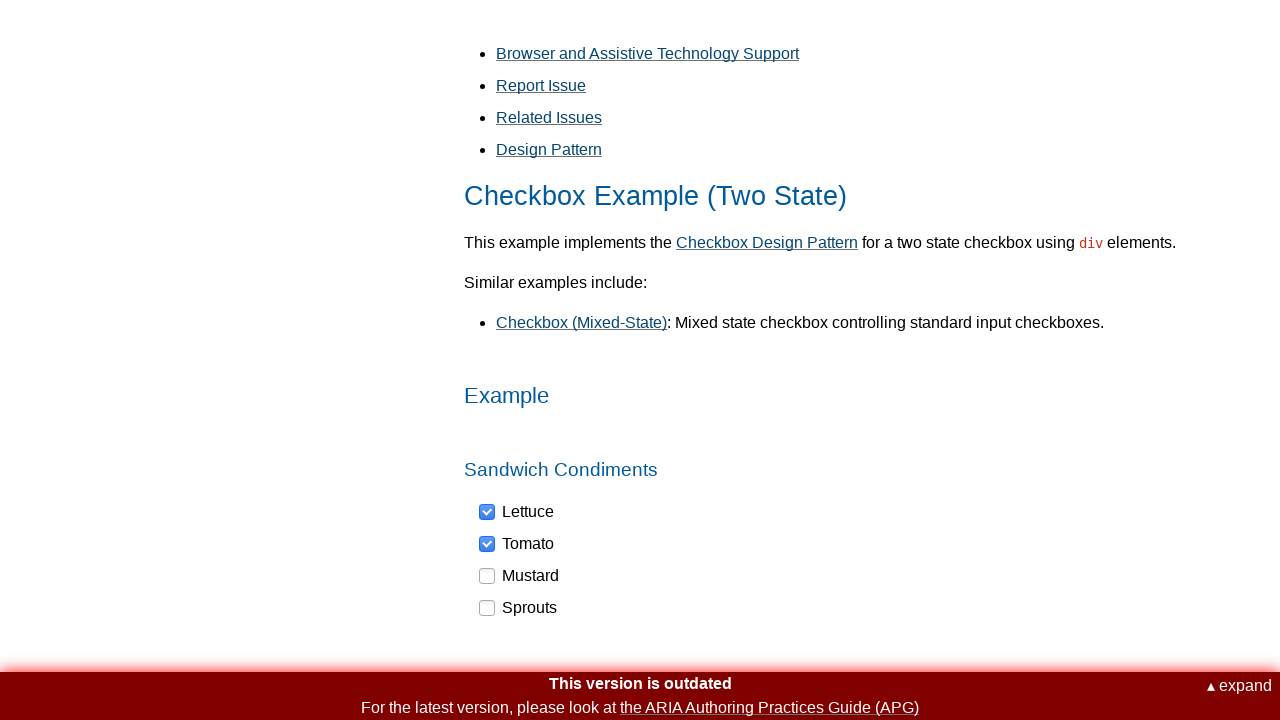

Clicked an unchecked checkbox to check it at (520, 576) on div[role='checkbox'] >> nth=2
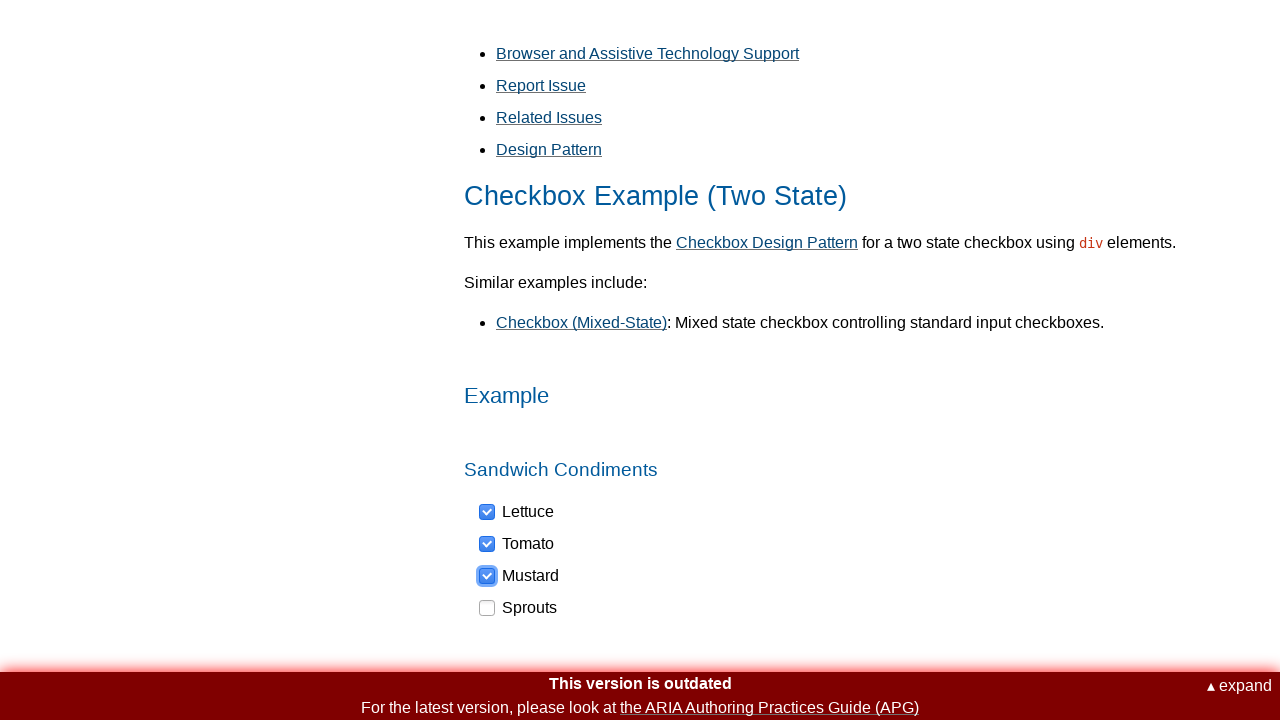

Retrieved aria-checked attribute value: false
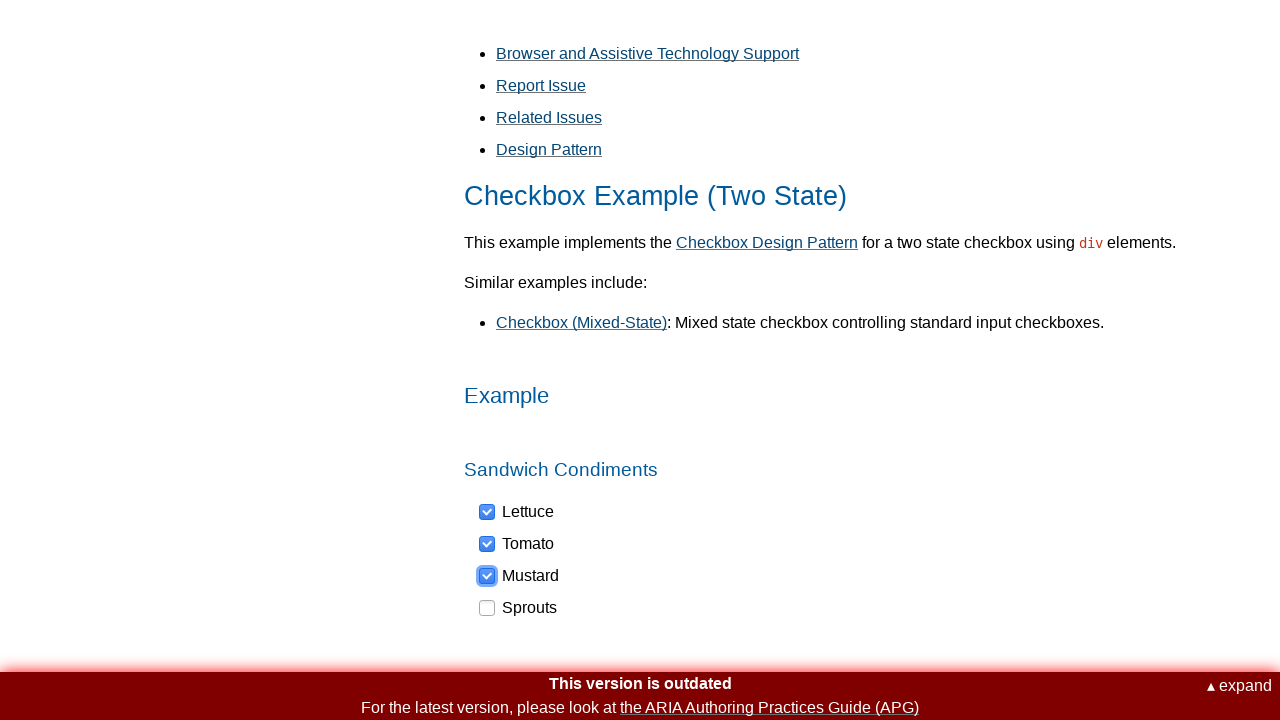

Clicked an unchecked checkbox to check it at (519, 608) on div[role='checkbox'] >> nth=3
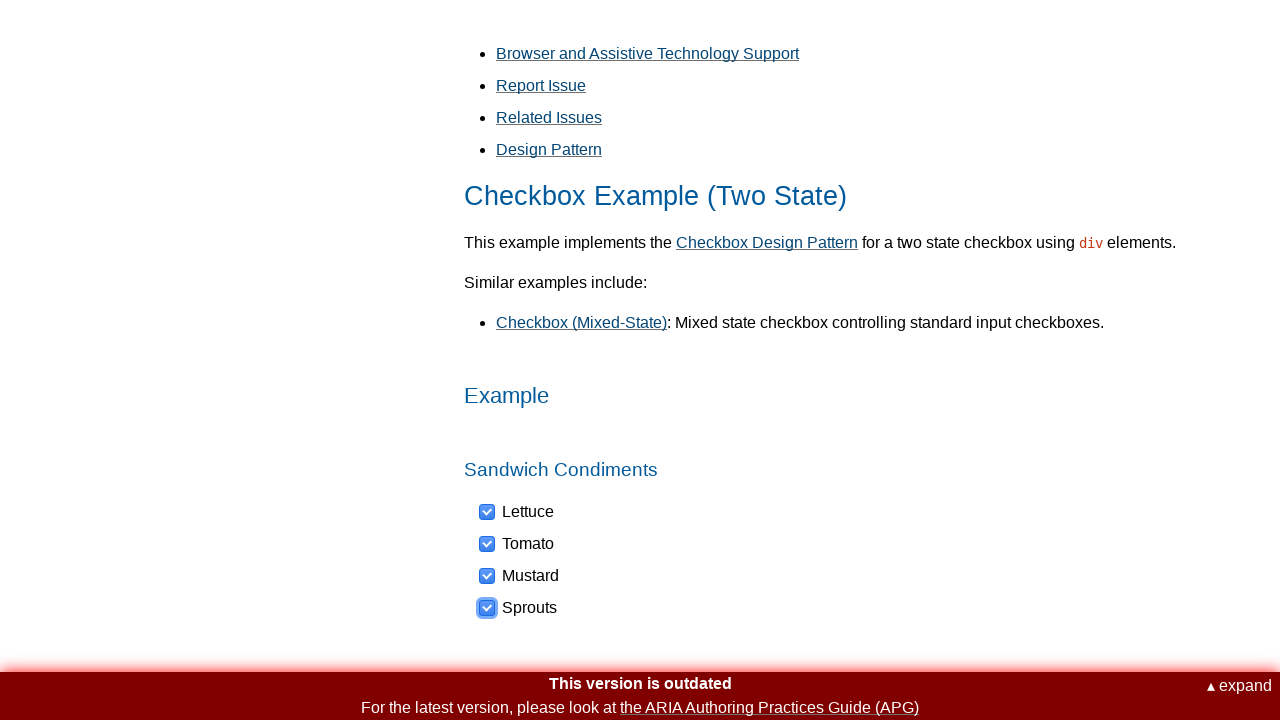

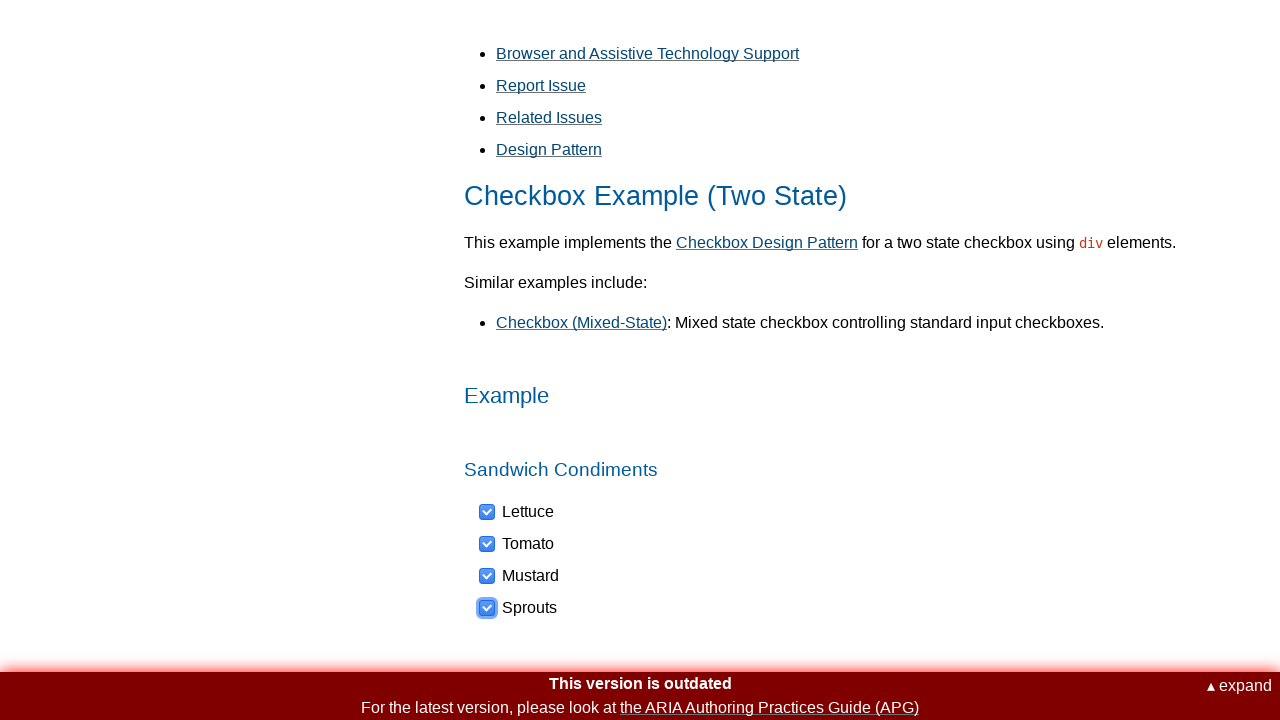